Tests scrolling to the bottom of the page using JavaScript execution.

Starting URL: https://demo.automationtesting.in/Register.html

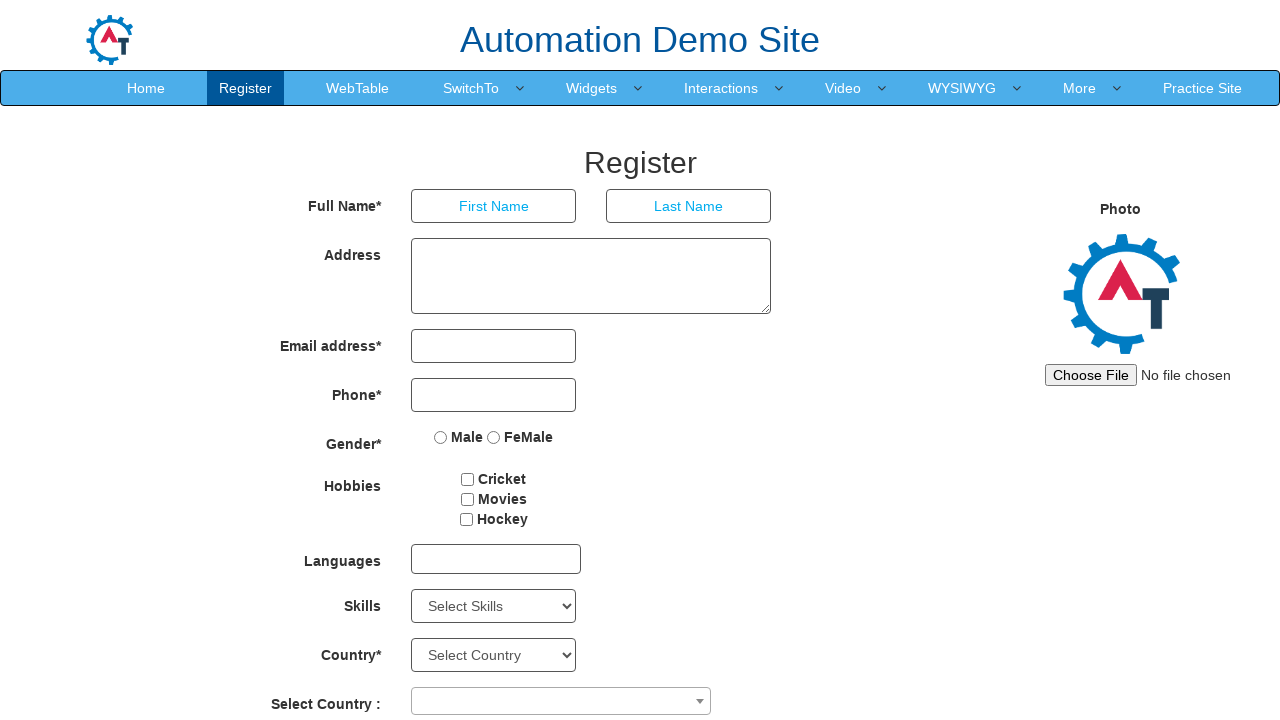

Scrolled to the bottom of the page using JavaScript
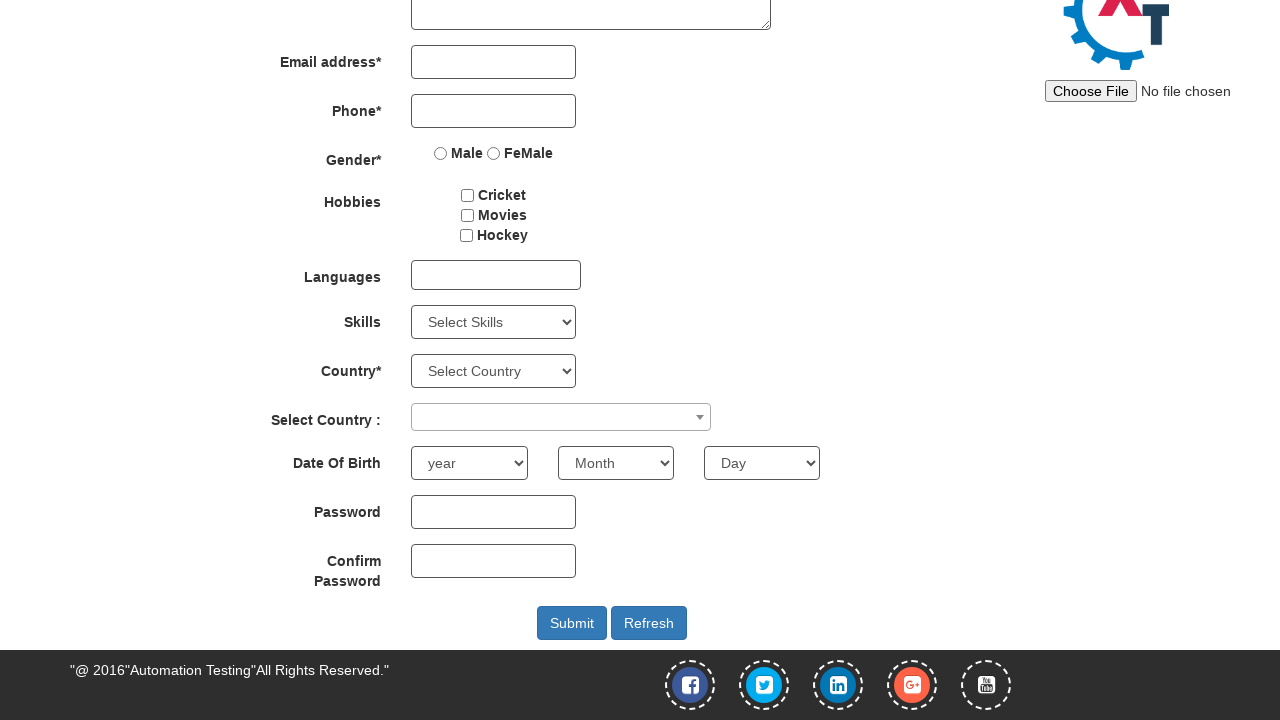

Waited 1 second to observe the scroll
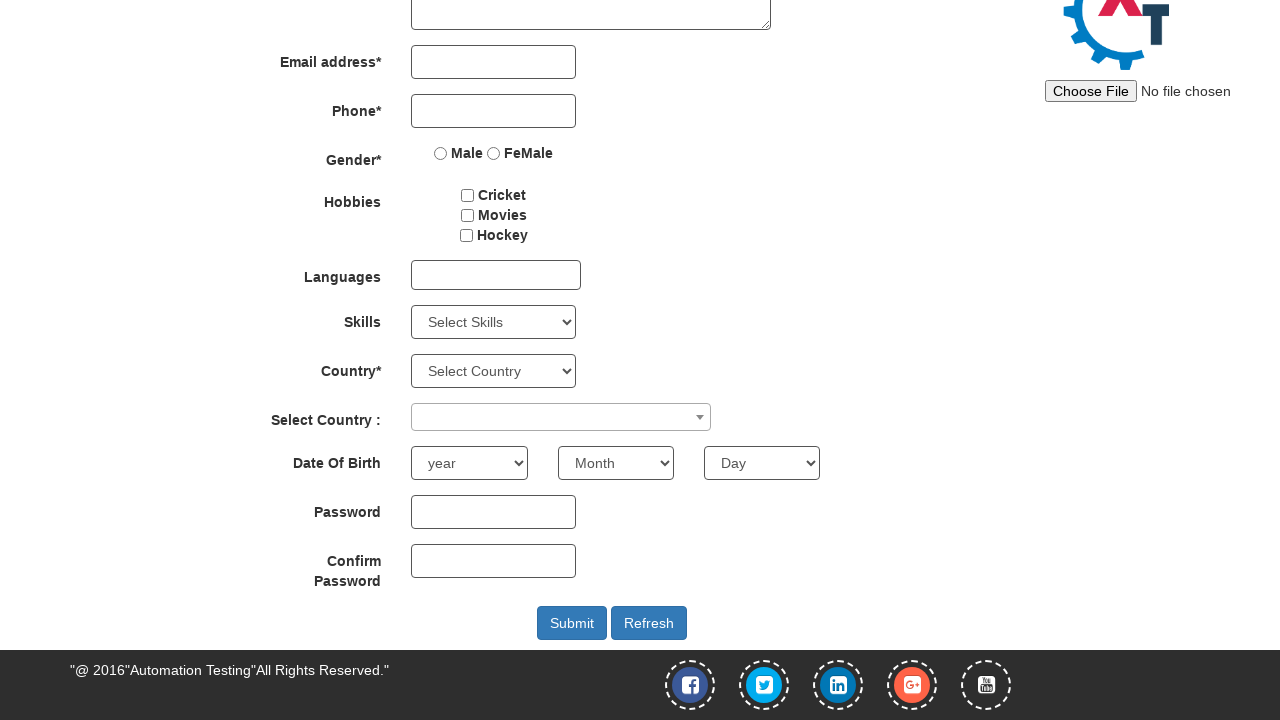

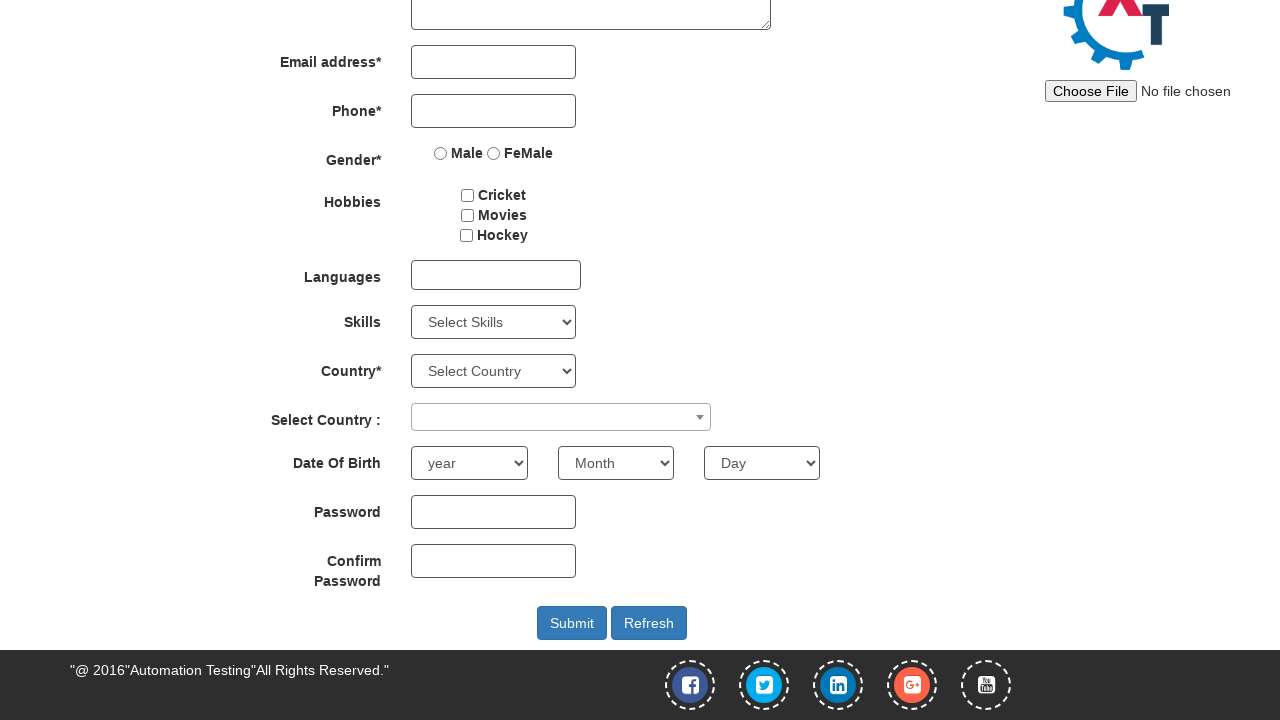